Demonstrates handling multiple browser windows by navigating to a page and clicking a link that opens a new window, then retrieving the window handles.

Starting URL: https://opensource-demo.orangehrmlive.com/web/index.php/auth/login

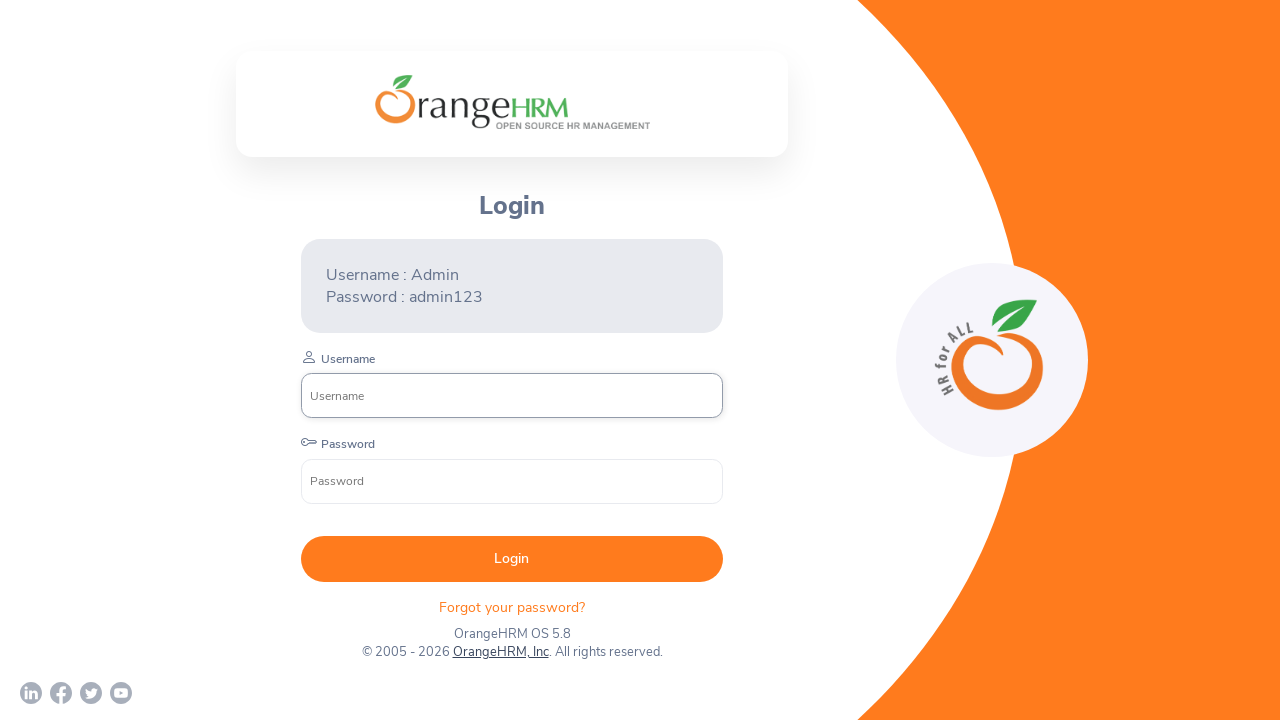

Waited for page to fully load with networkidle state
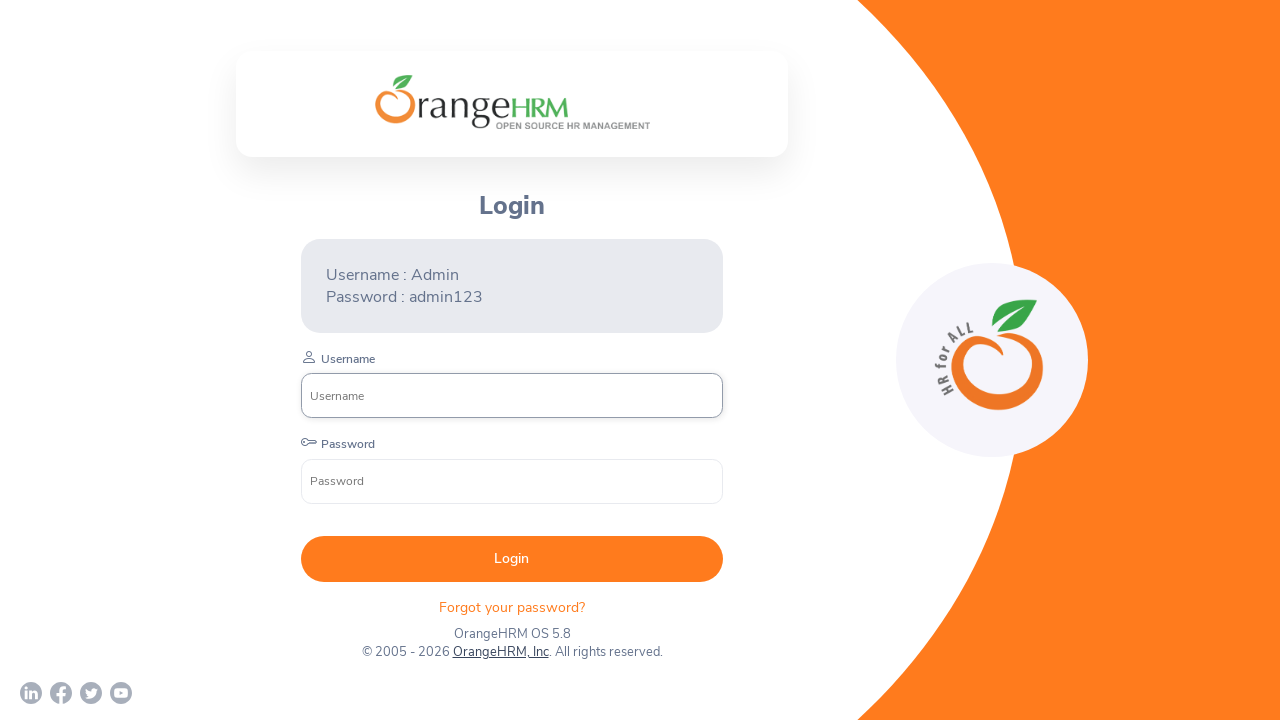

Clicked on OrangeHRM, Inc link which opened a new window at (500, 652) on text=OrangeHRM, Inc
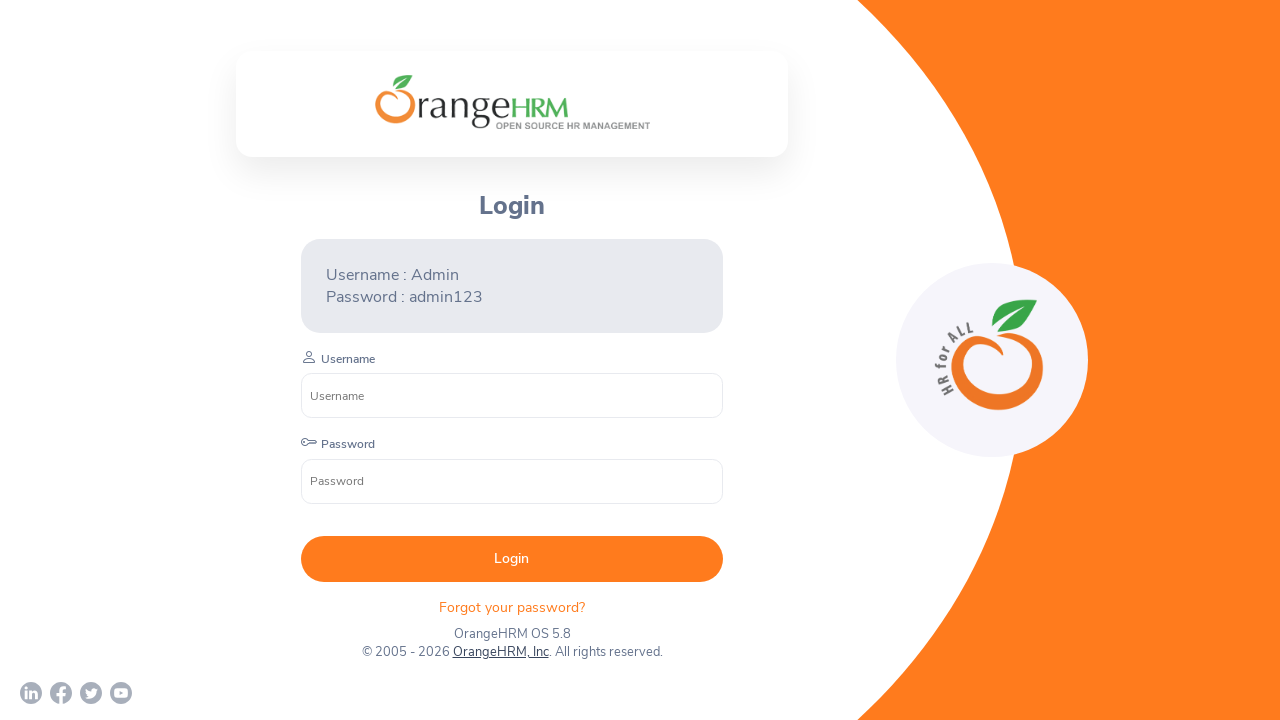

Retrieved the newly opened page/window
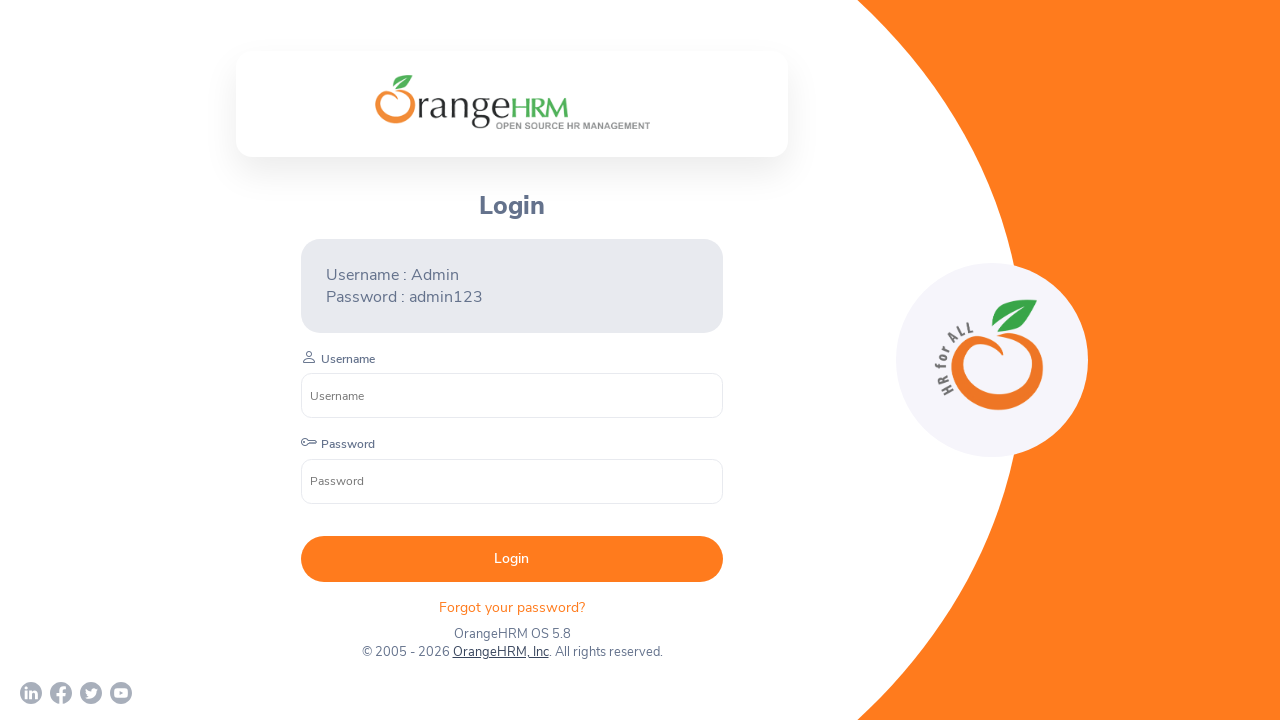

Waited for the new page to fully load
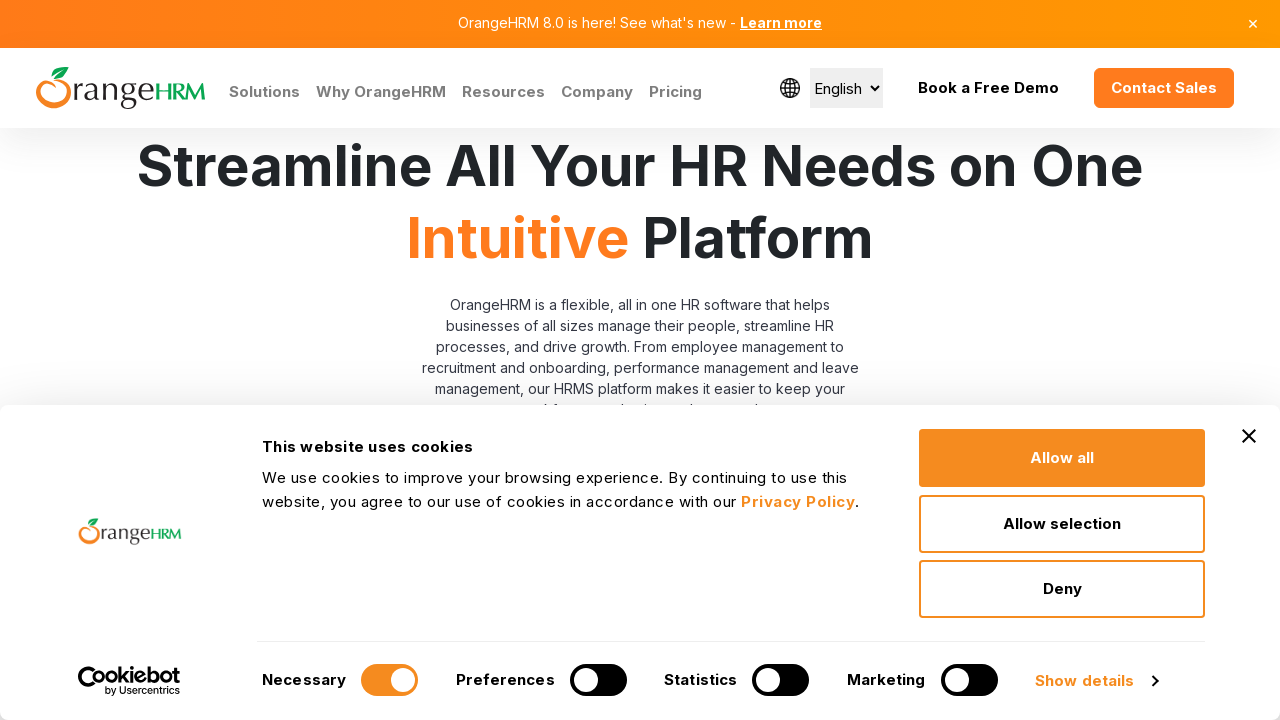

Retrieved all browser windows/tabs - total count: 2
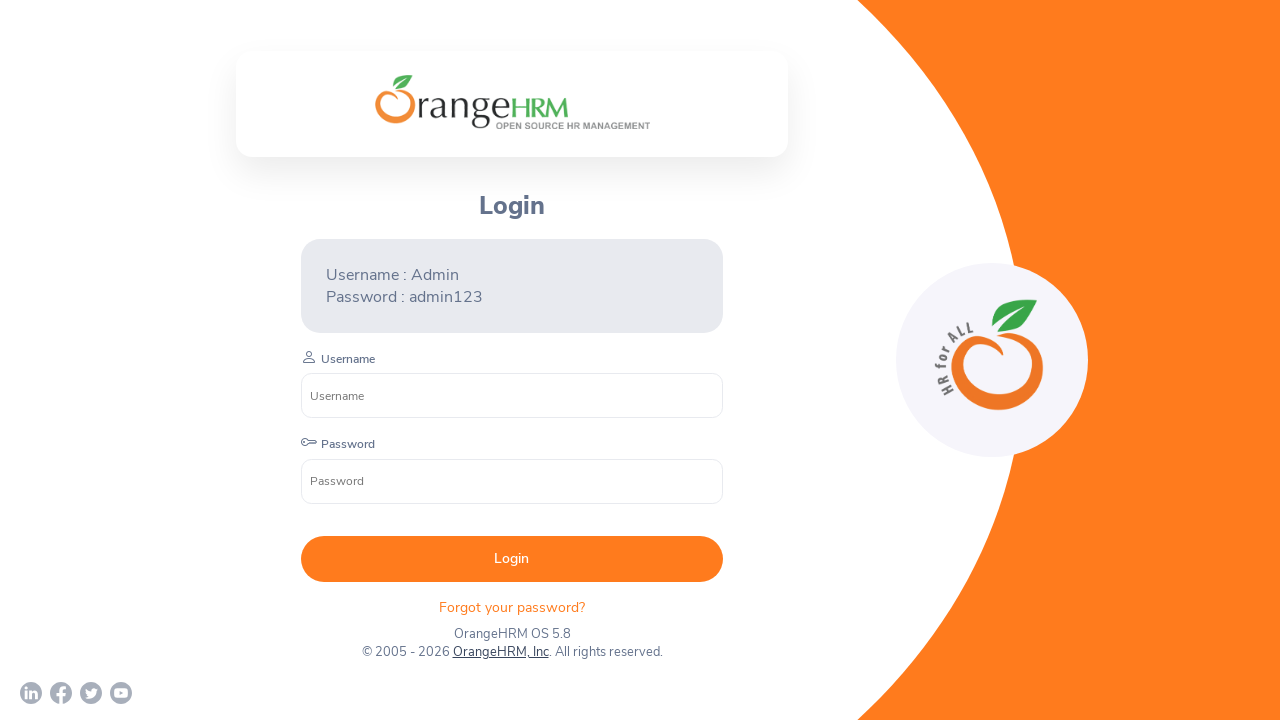

Printed number of windows/tabs: 2
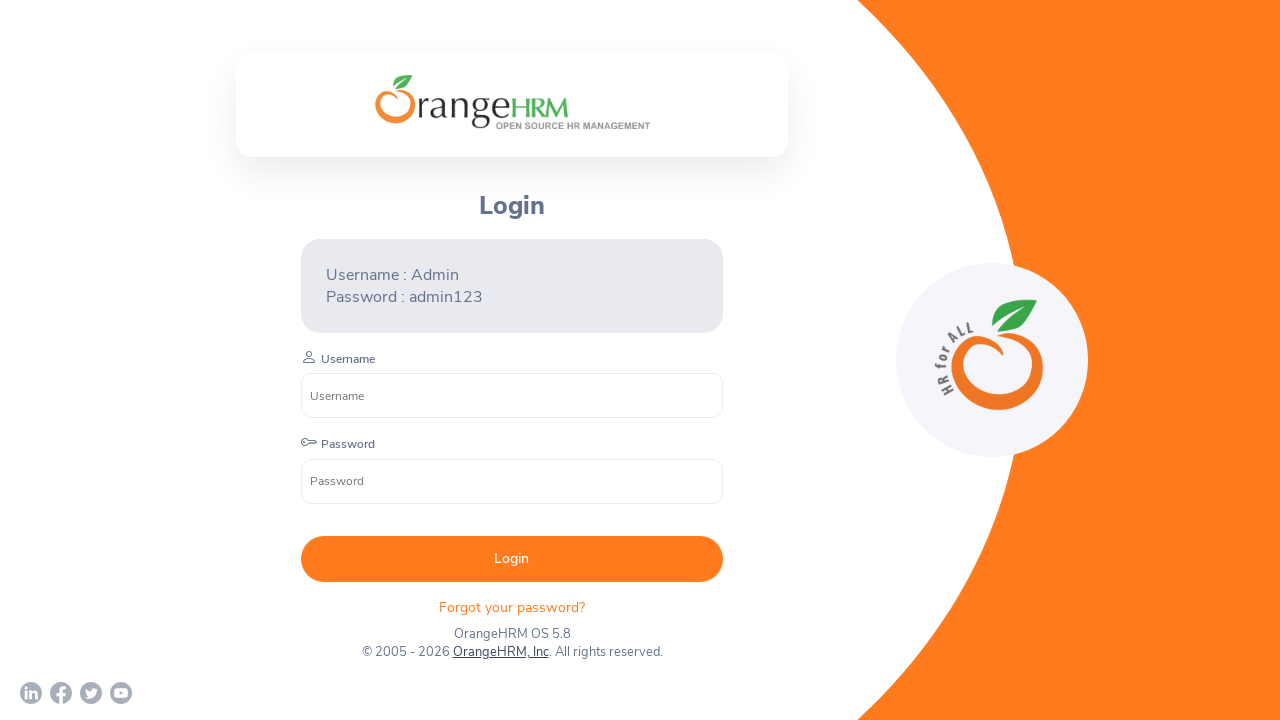

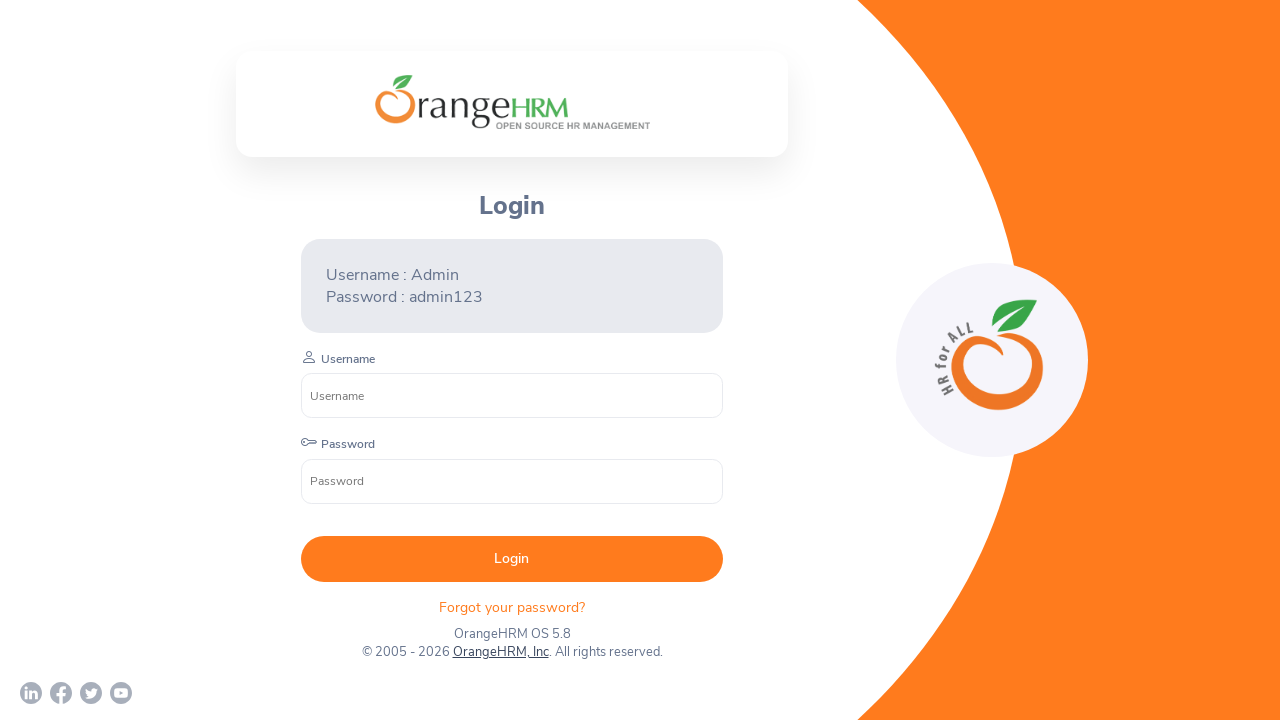